Tests handling of frames by navigating to a frames demo page and filling an input field located inside a frame using frameLocator.

Starting URL: https://ui.vision/demo/webtest/frames/

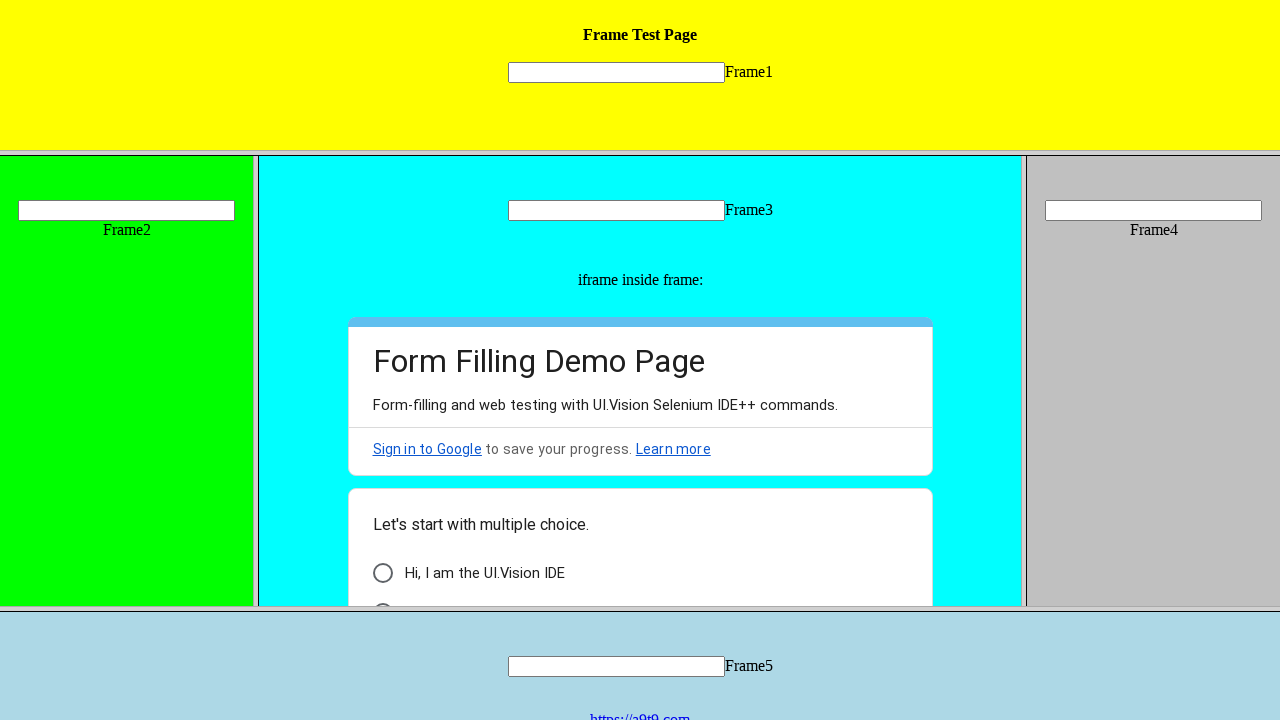

Navigated to frames demo page
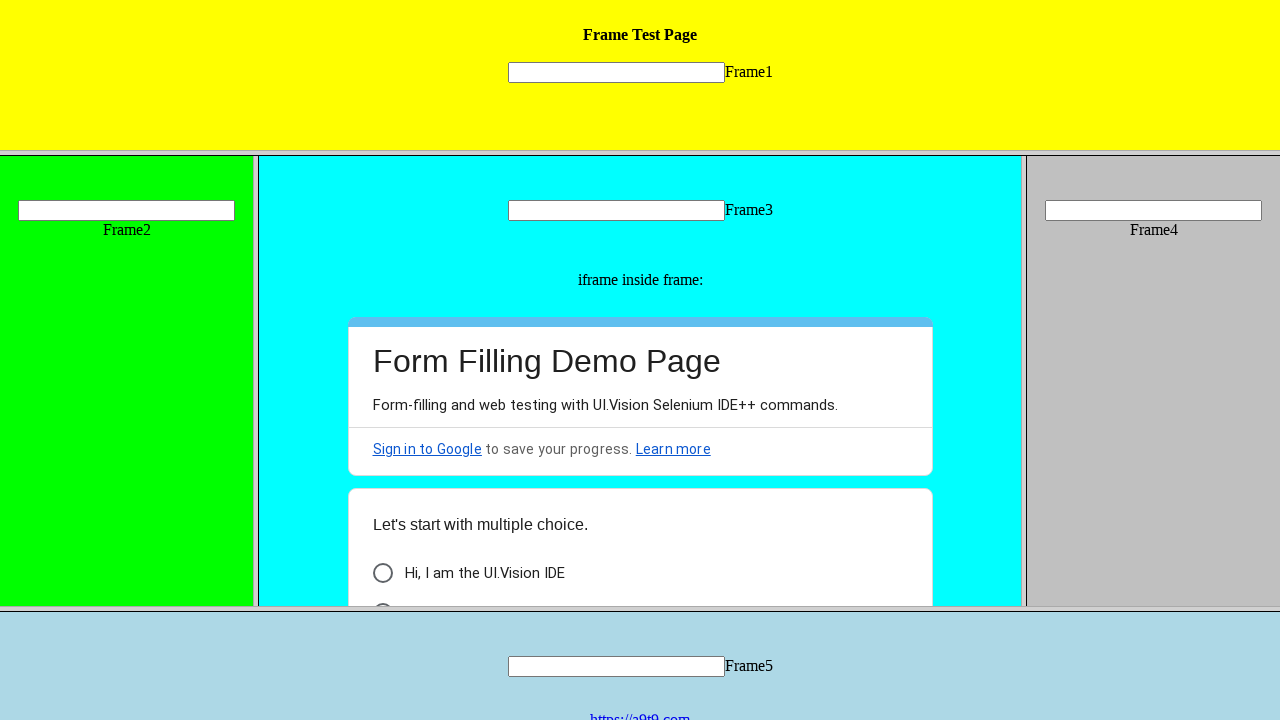

Located input field inside frame_1.html
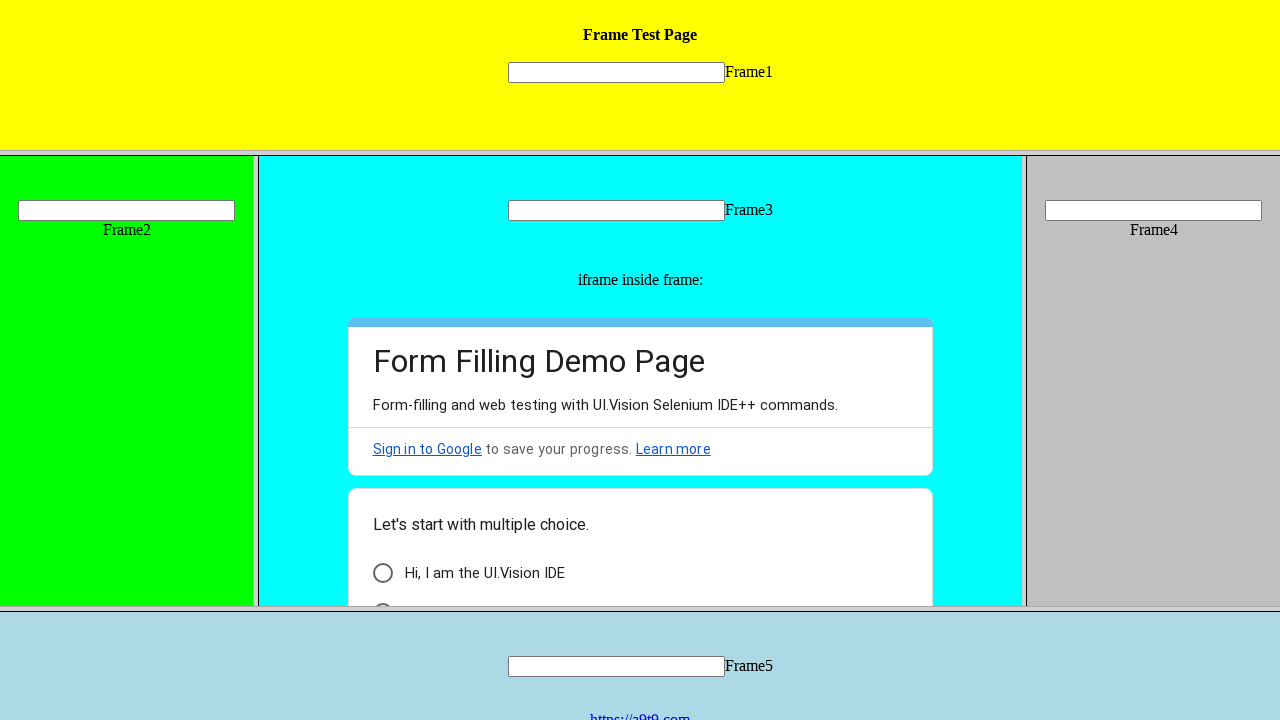

Filled input field with 'Hello' on frame[src='frame_1.html'] >> internal:control=enter-frame >> input[name='mytext1
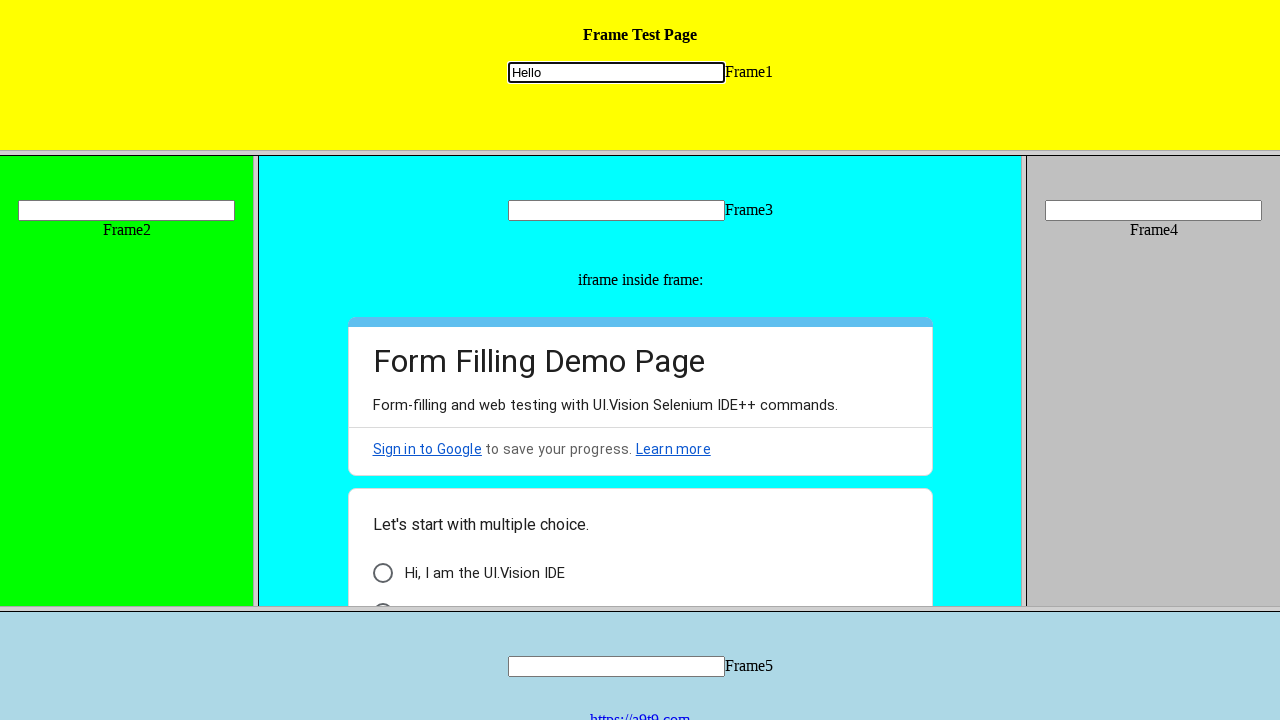

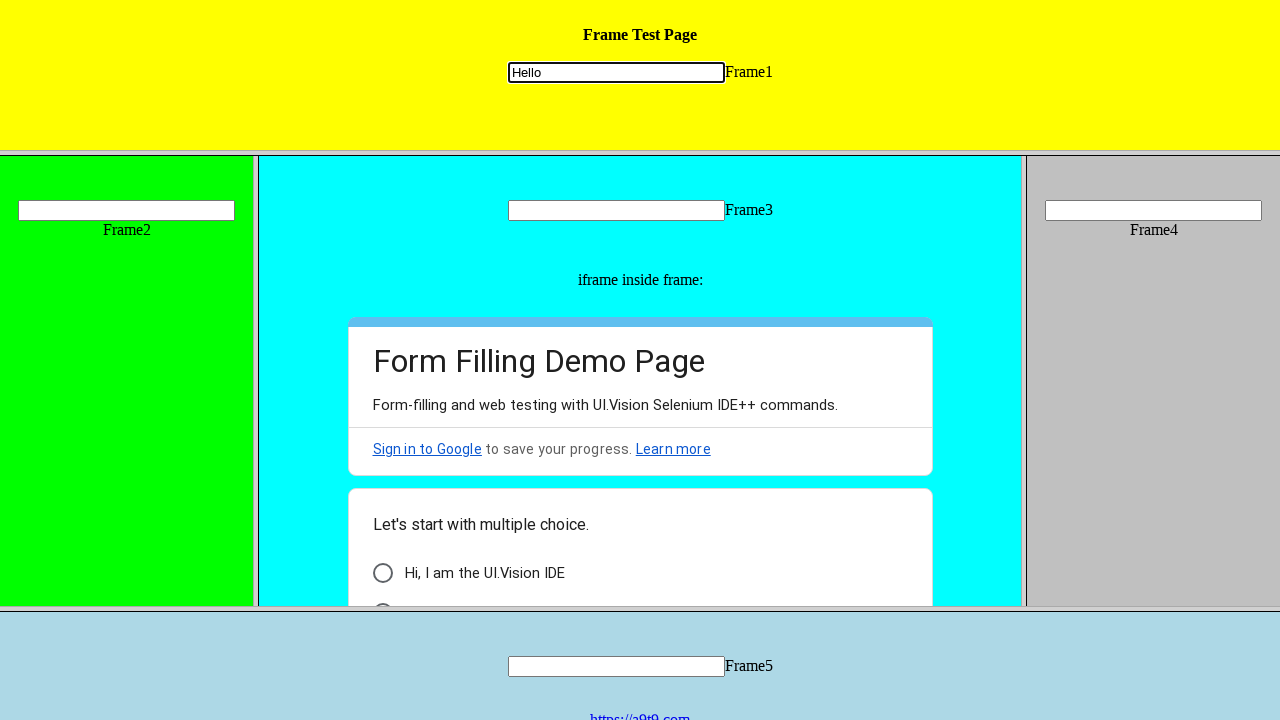